Tests date picker by entering the current date into the date field

Starting URL: https://demoqa.com/date-picker

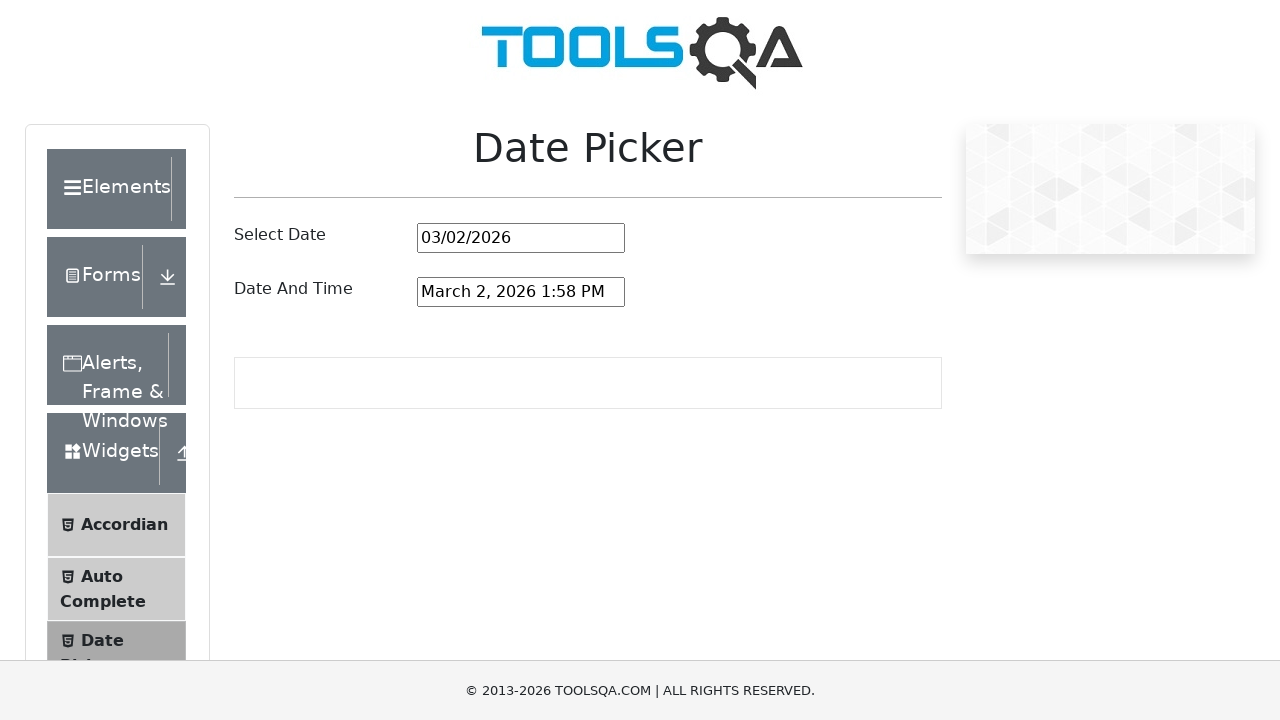

Clicked on the date picker input field at (521, 238) on #datePickerMonthYearInput
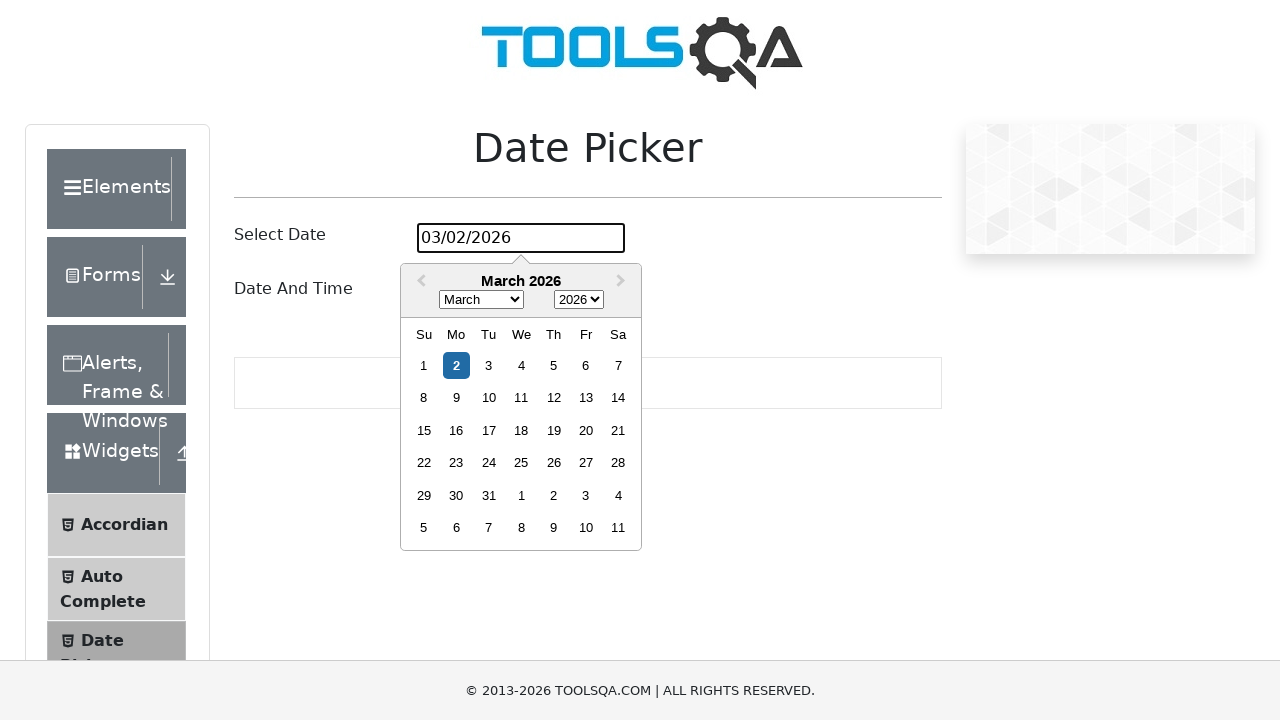

Selected all text in the date input field on #datePickerMonthYearInput
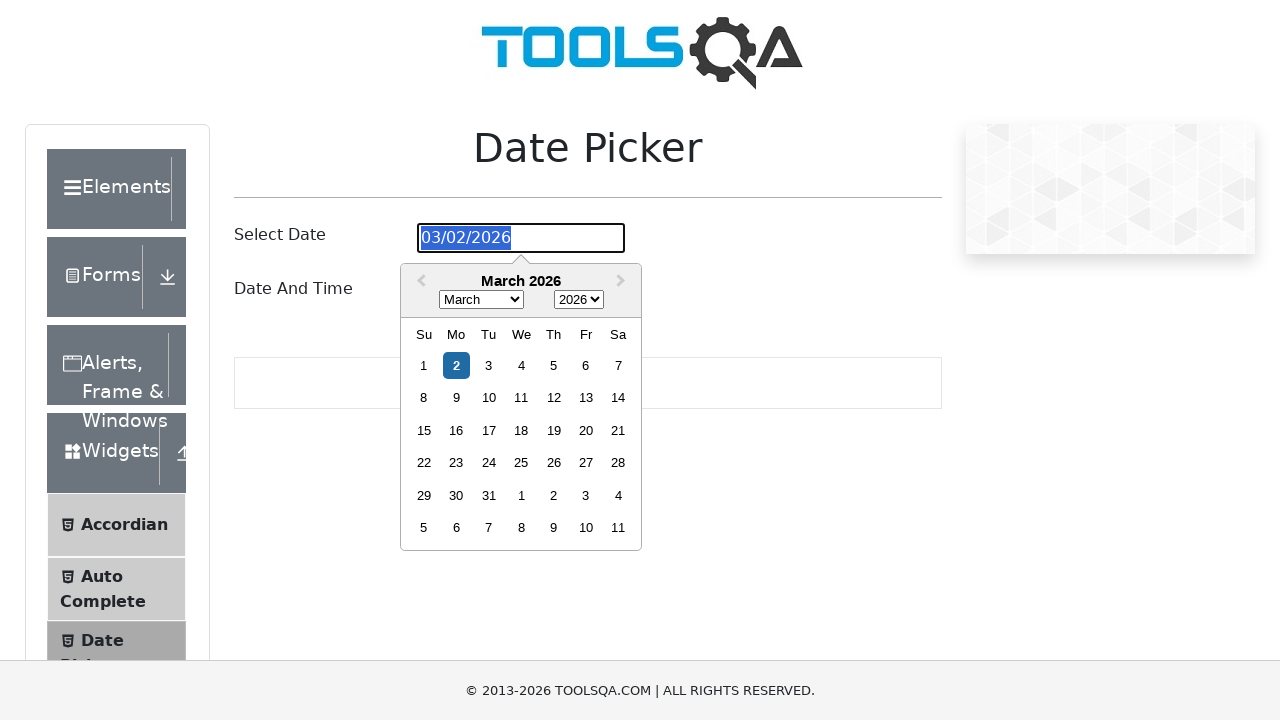

Cleared the date input field on #datePickerMonthYearInput
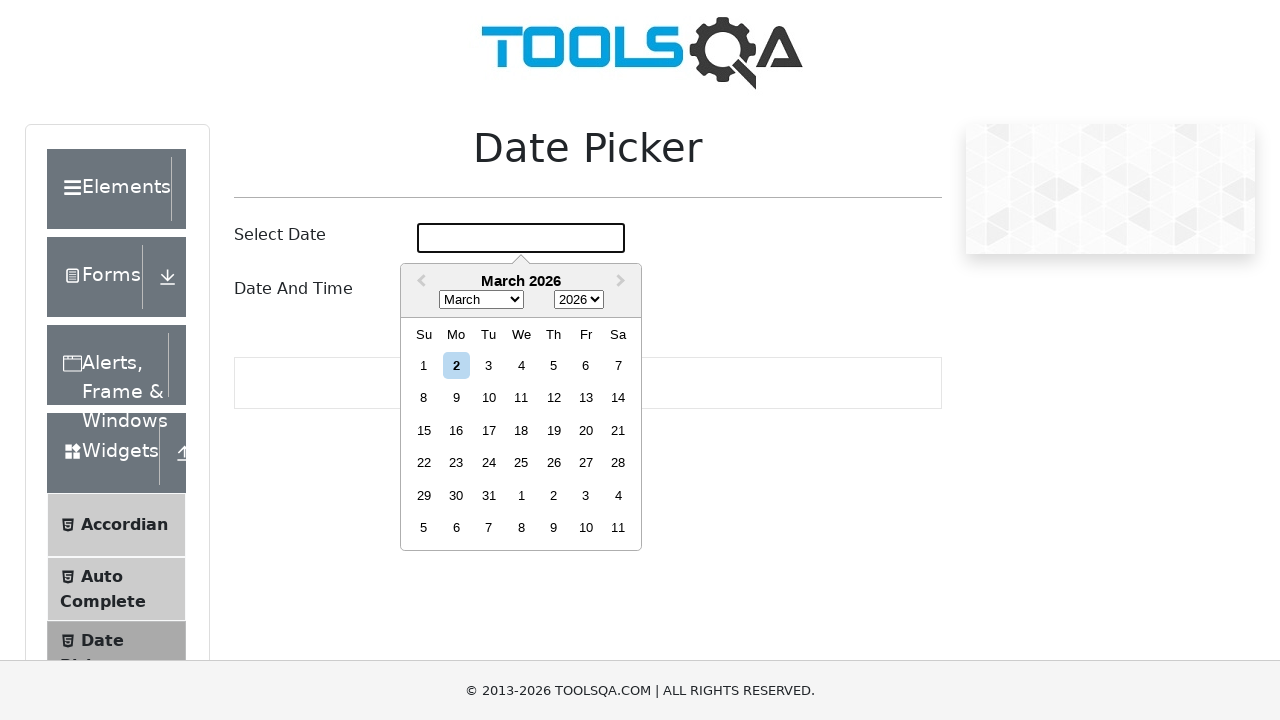

Entered current date '03-02-2026' into the date field on #datePickerMonthYearInput
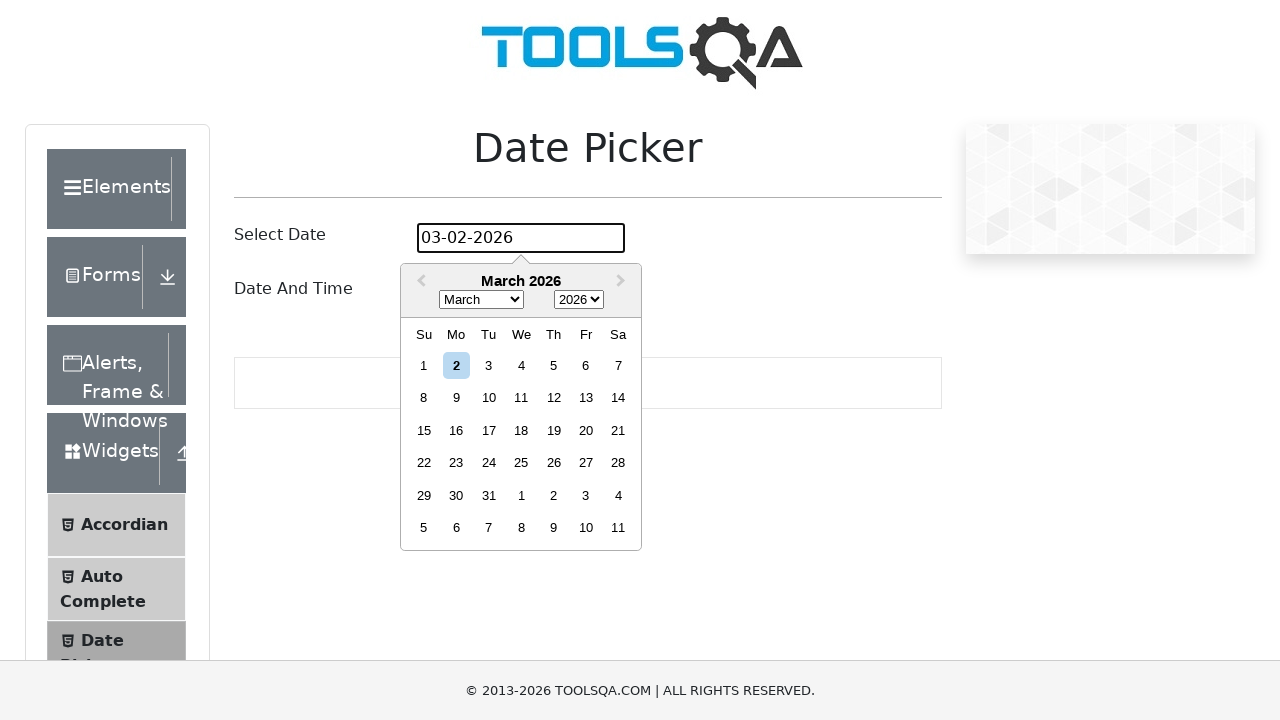

Pressed Enter to confirm the date selection on #datePickerMonthYearInput
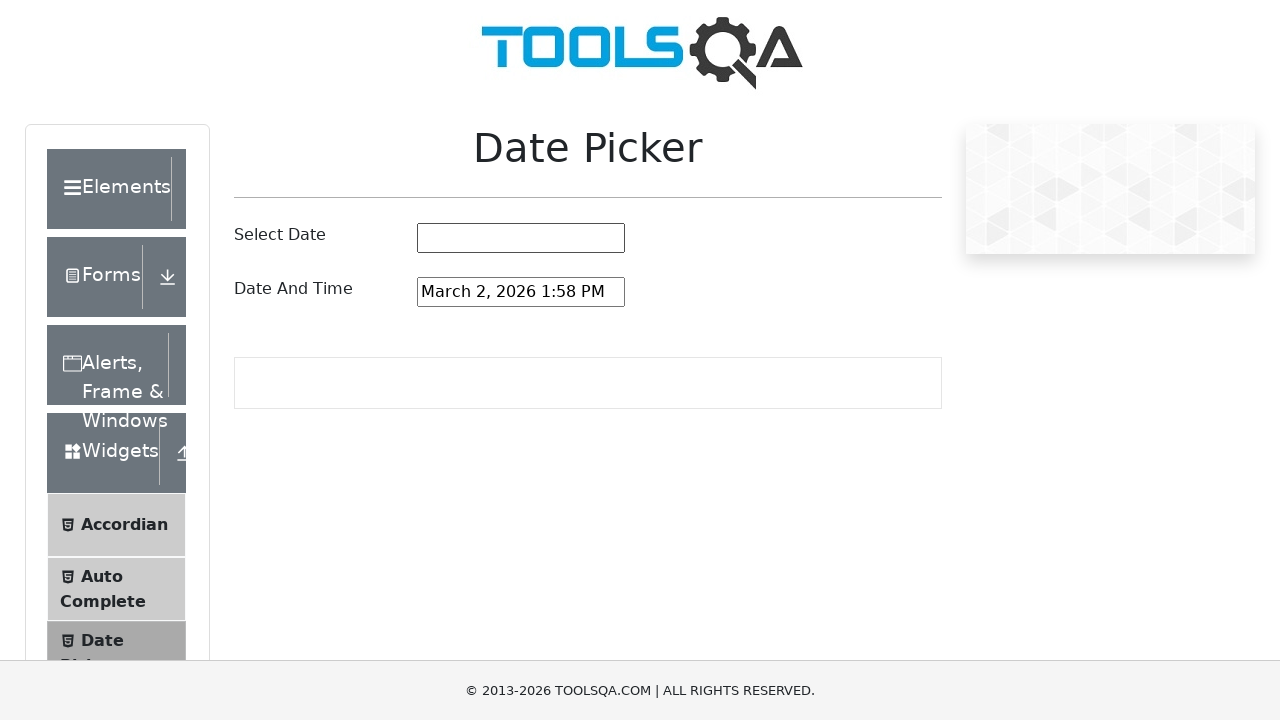

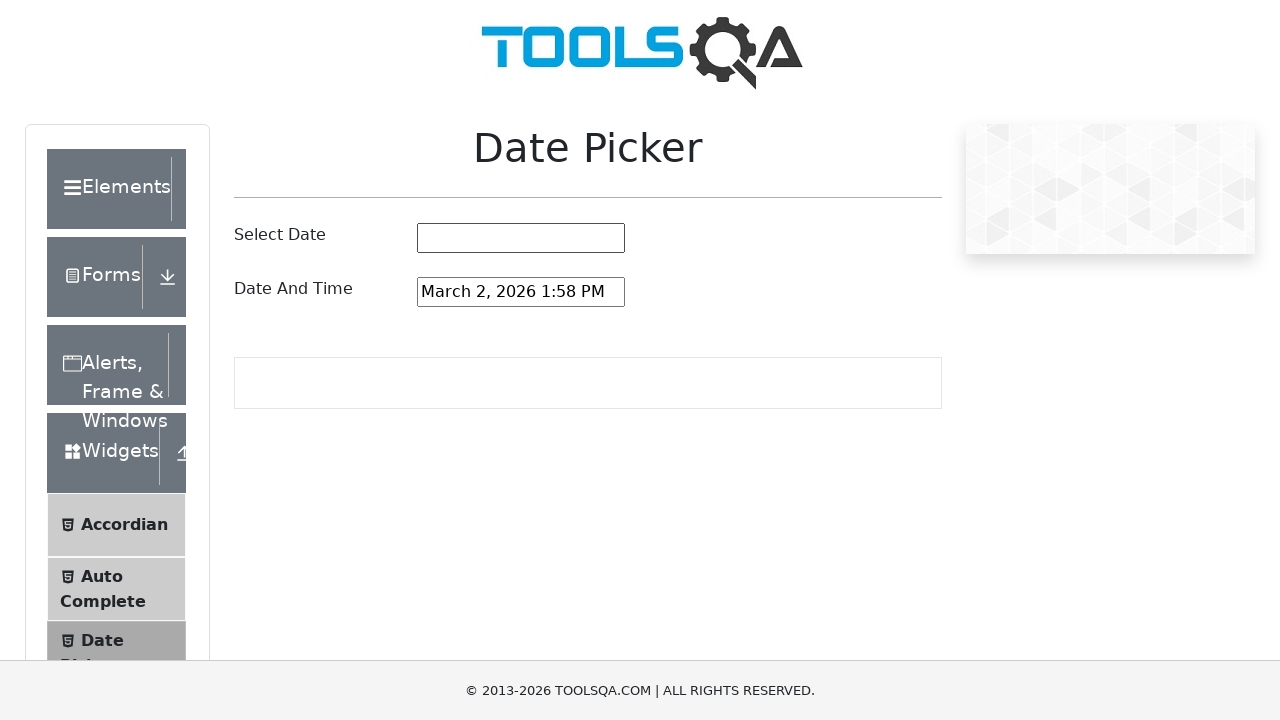